Tests e-commerce site navigation by clicking on "Shop by Category" menu, selecting the "Phone, Tablets & Ipod" category, and verifying that products are displayed on the category page.

Starting URL: https://ecommerce-playground.lambdatest.io/

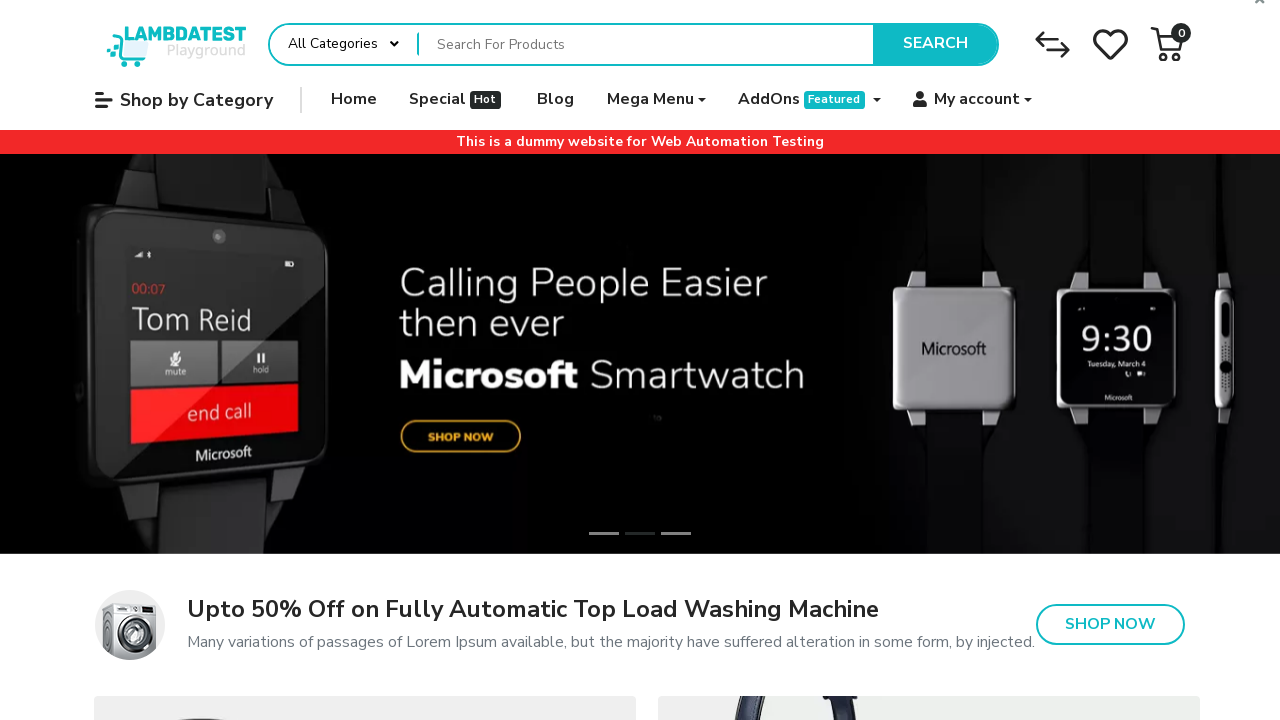

Waited for 'Shop by Category' menu to be visible
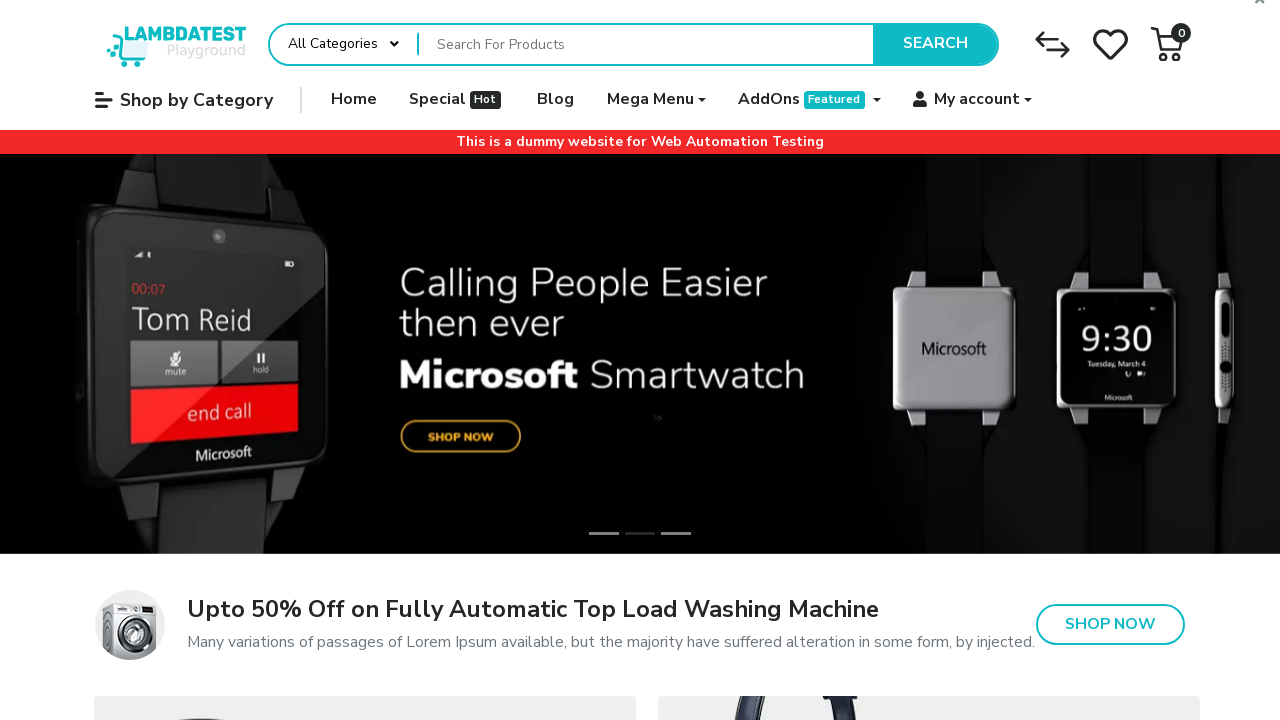

Clicked on 'Shop by Category' menu at (184, 100) on xpath=//a[contains(.,'Shop by Category')]
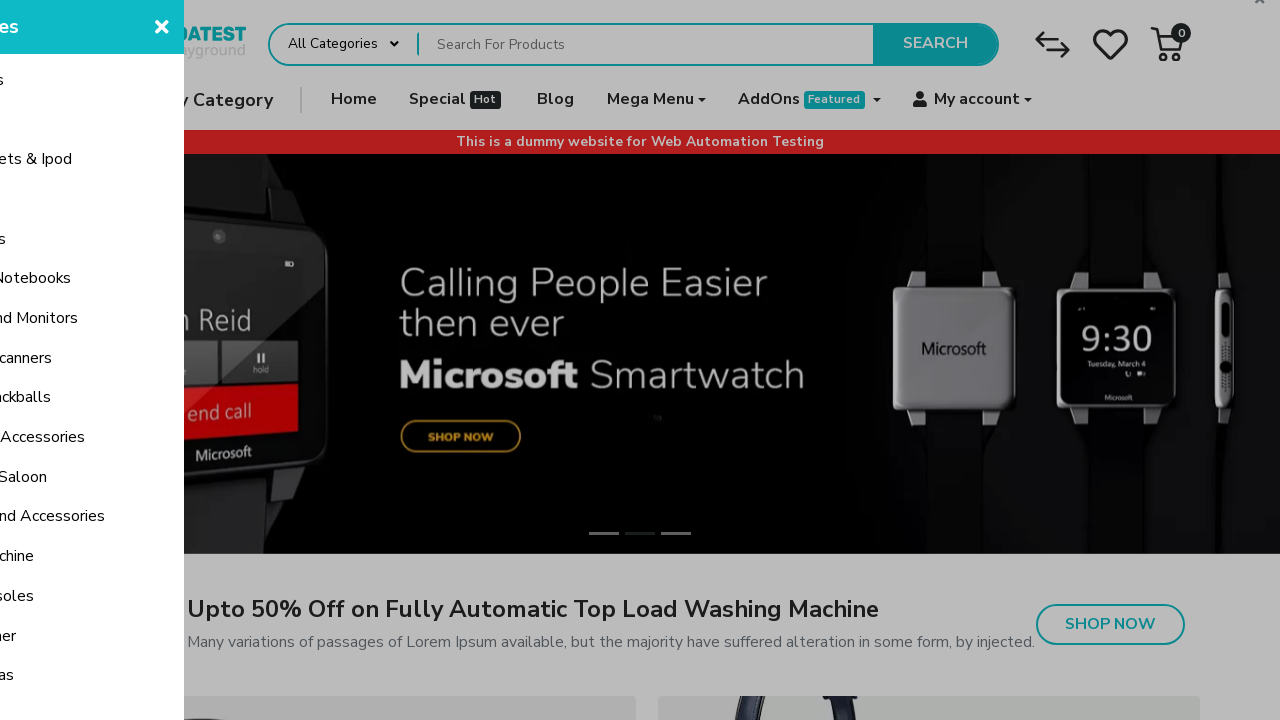

Waited for 'Phone, Tablets & Ipod' category to be visible
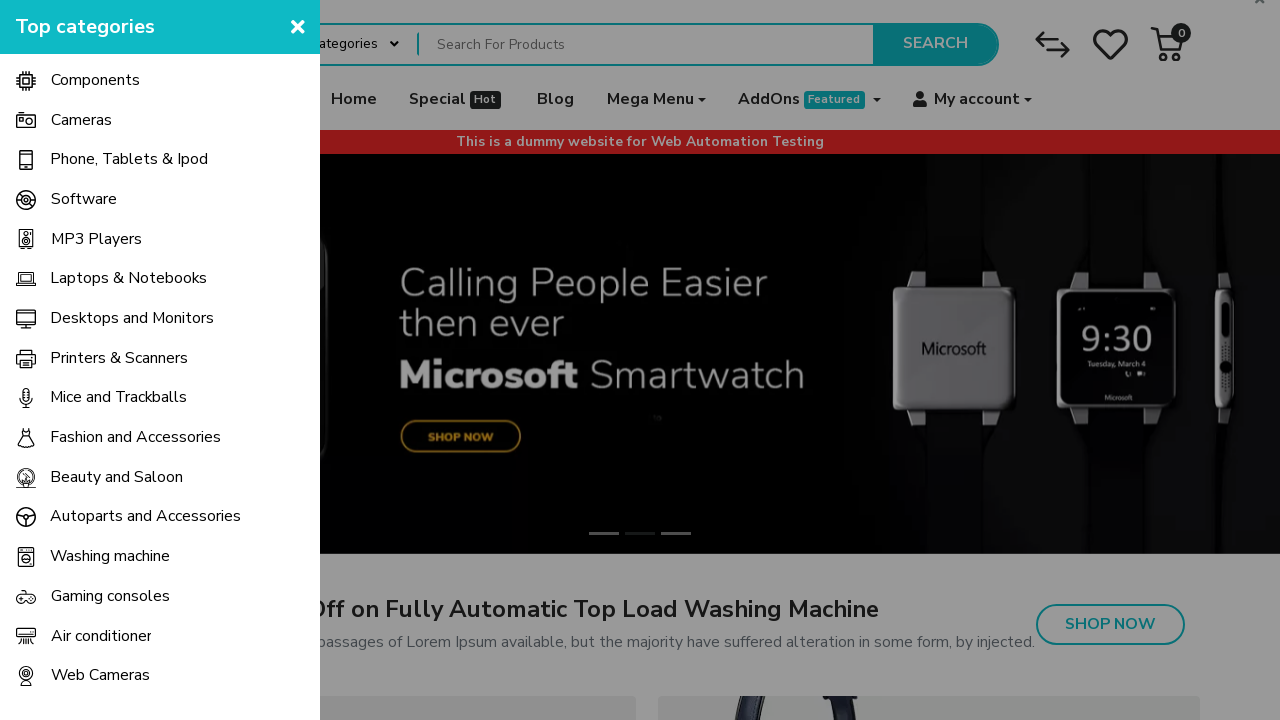

Clicked on 'Phone, Tablets & Ipod' category at (129, 160) on xpath=//span[contains(.,'Phone, Tablets & Ipod')]
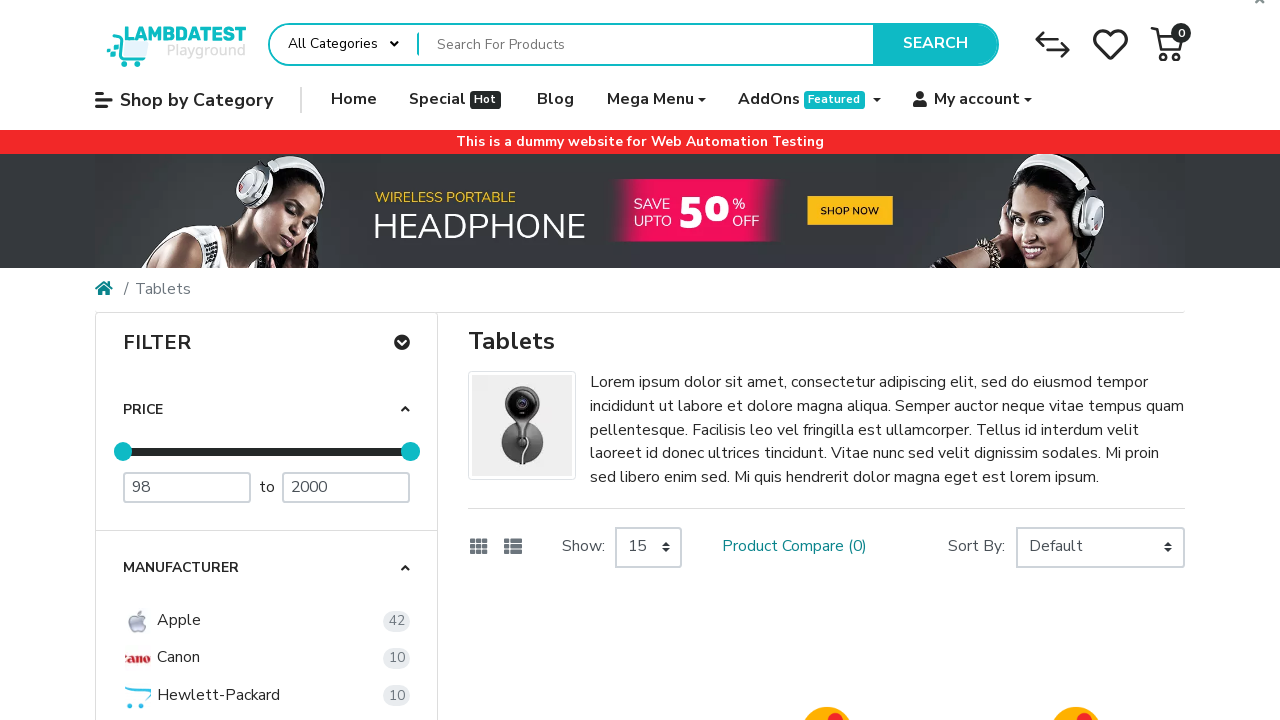

Waited for products to load in the category page
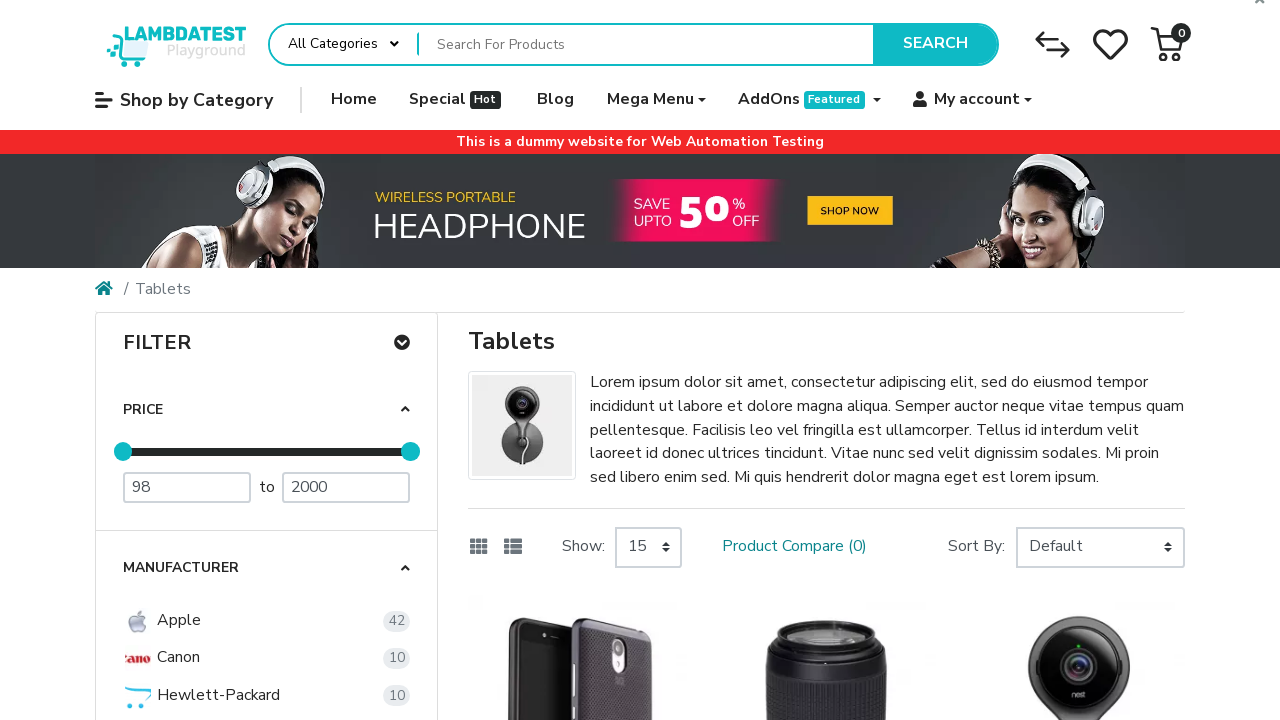

Verified that product items are displayed on the category page
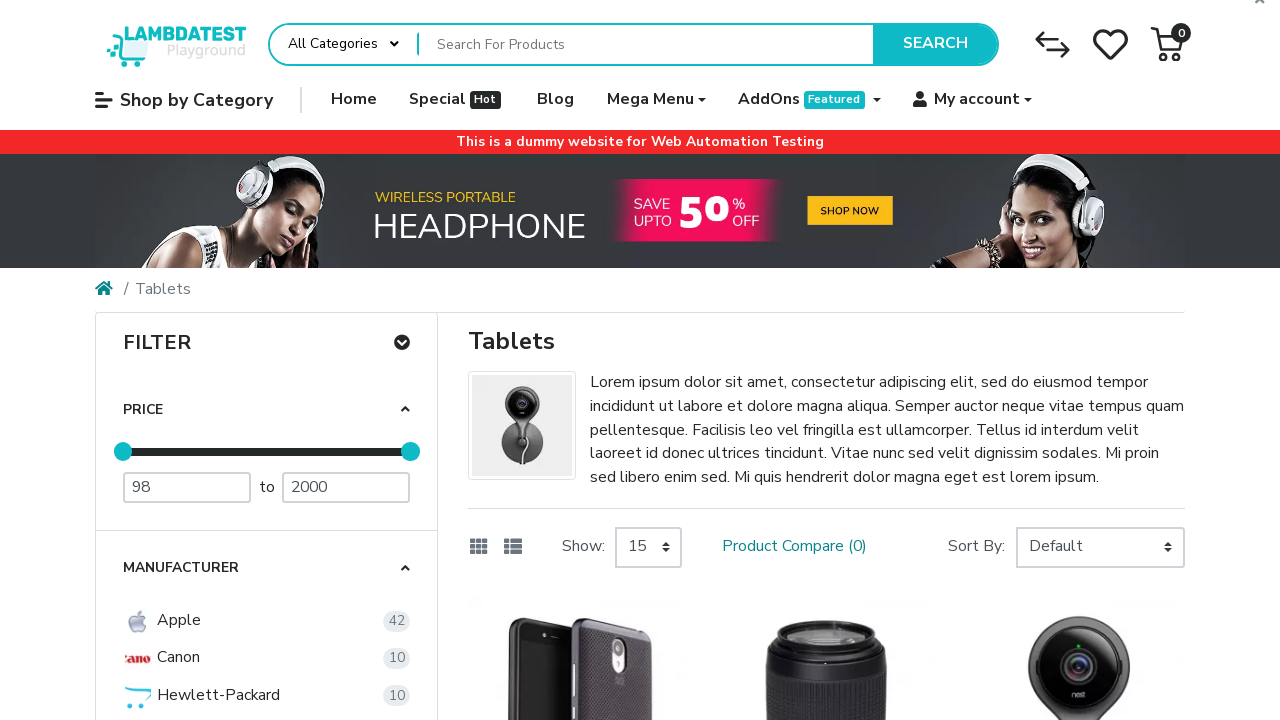

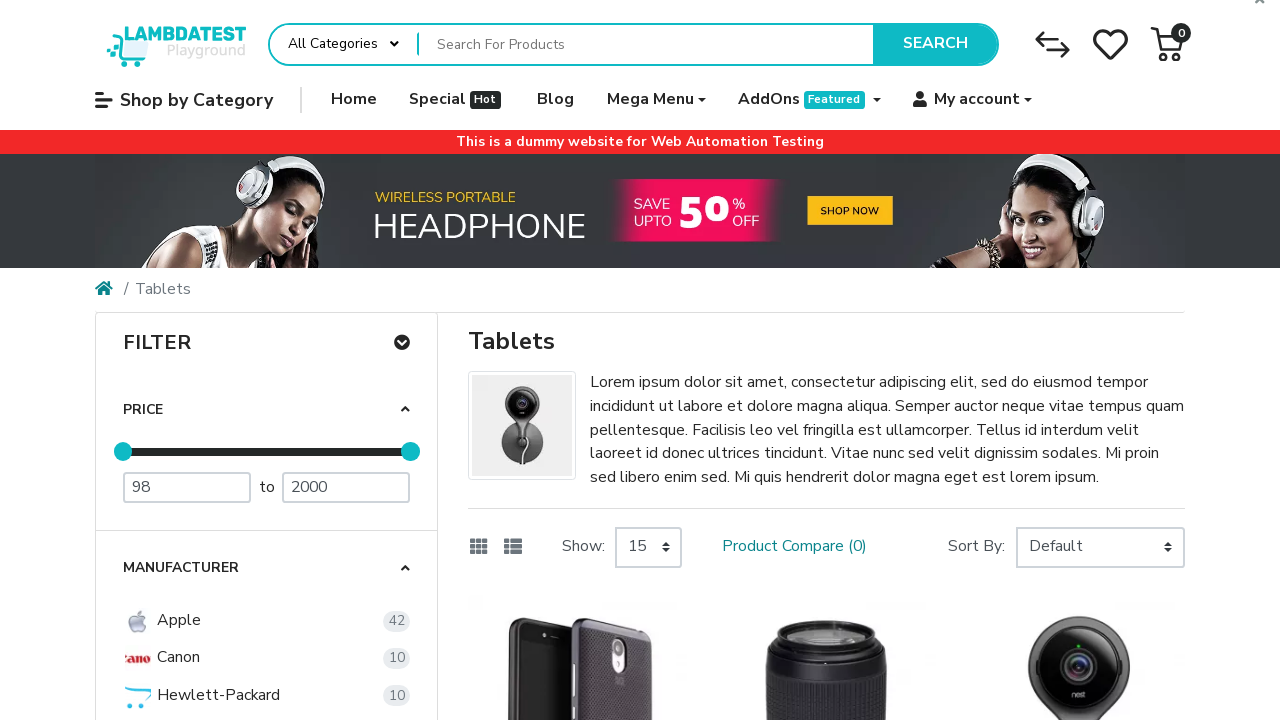